Tests clicking a button identified by class attributes and handling the resulting alert dialog

Starting URL: http://uitestingplayground.com/classattr

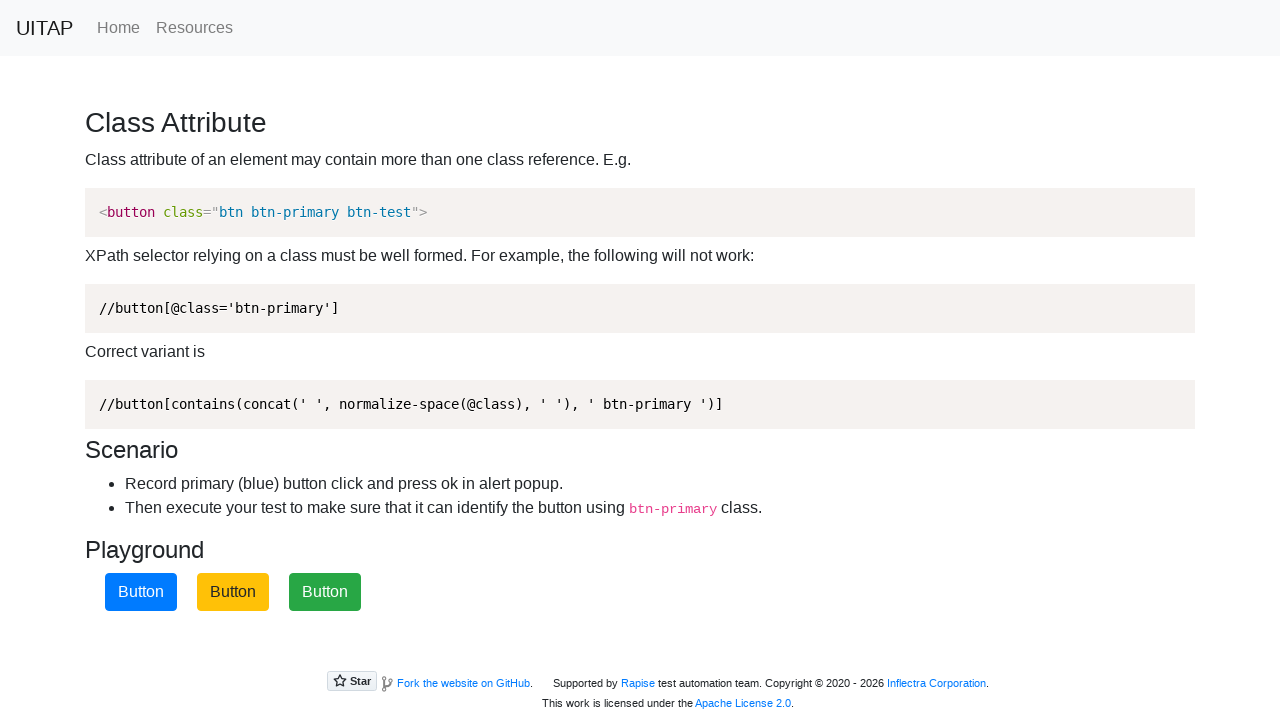

Navigated to class attributes test page
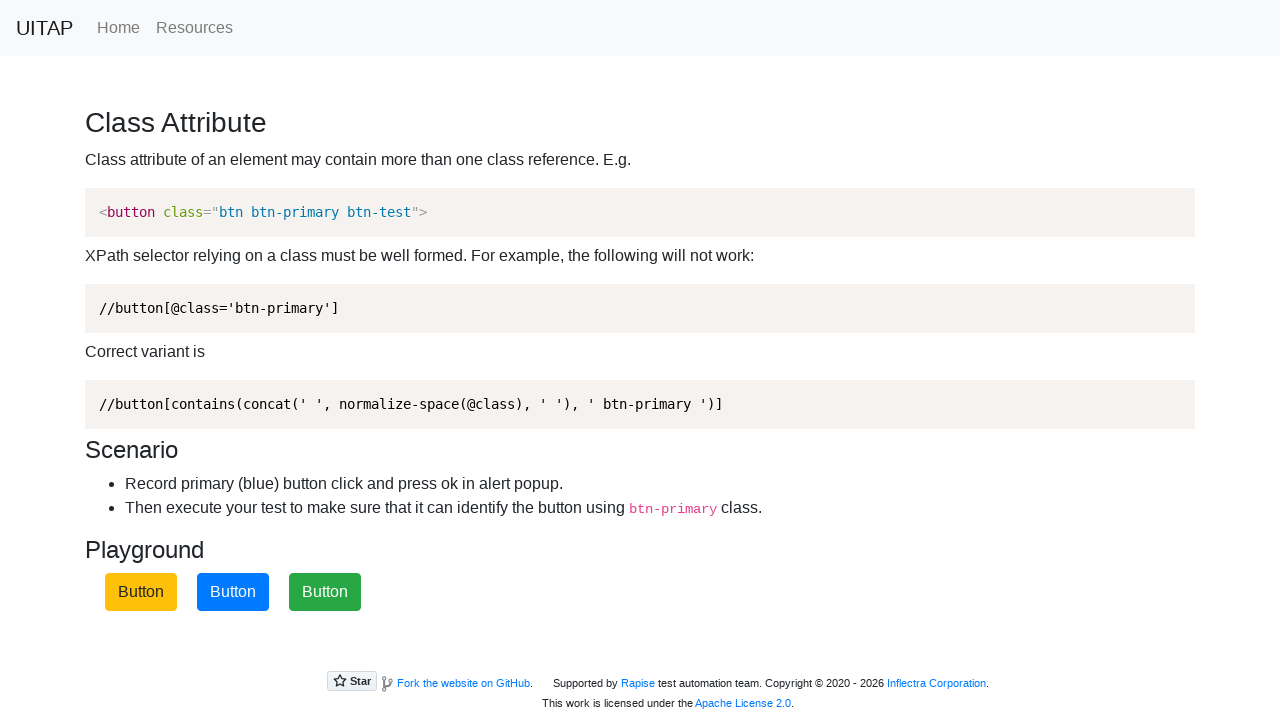

Clicked the blue button identified by class attributes at (233, 592) on .btn.btn-primary
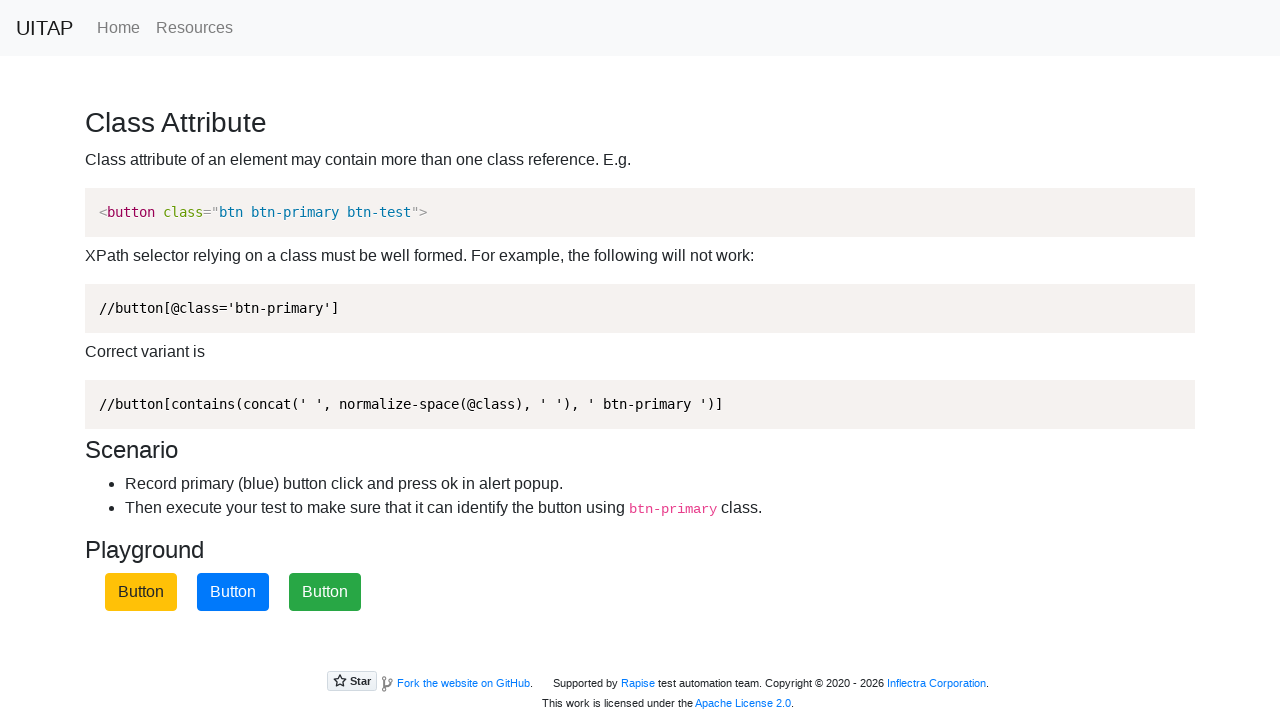

Set up alert dialog handler to accept alerts
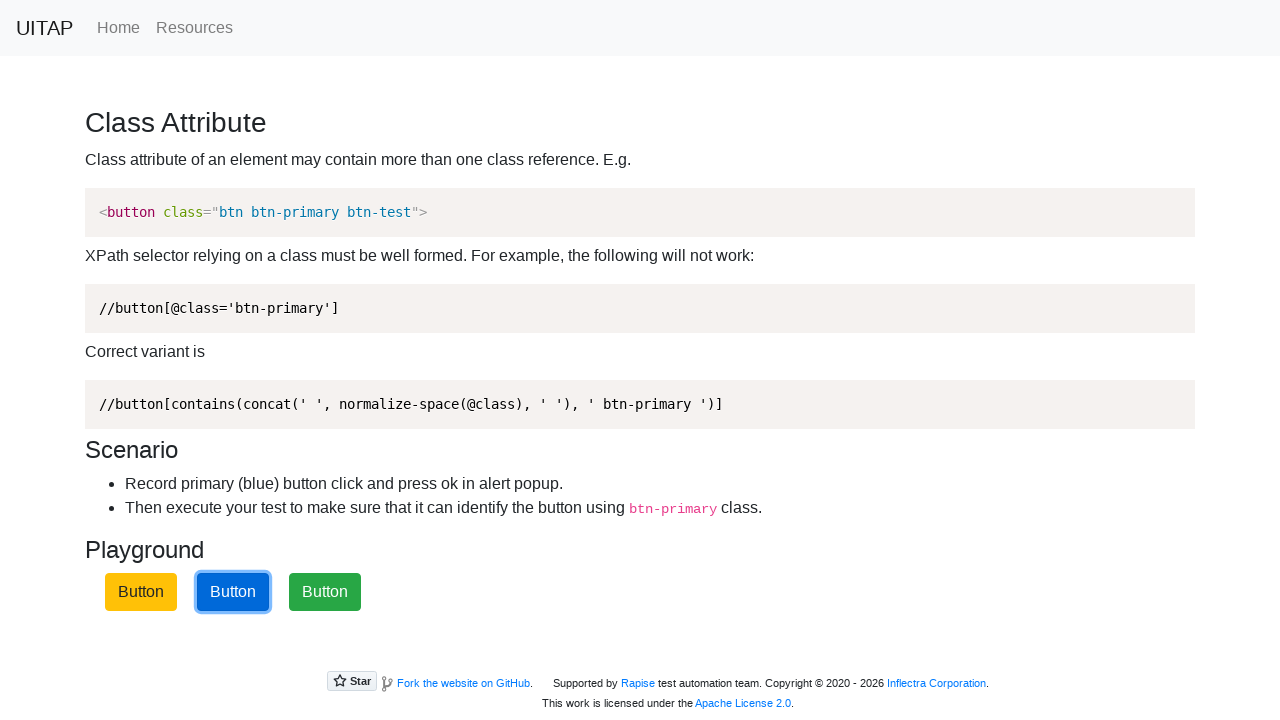

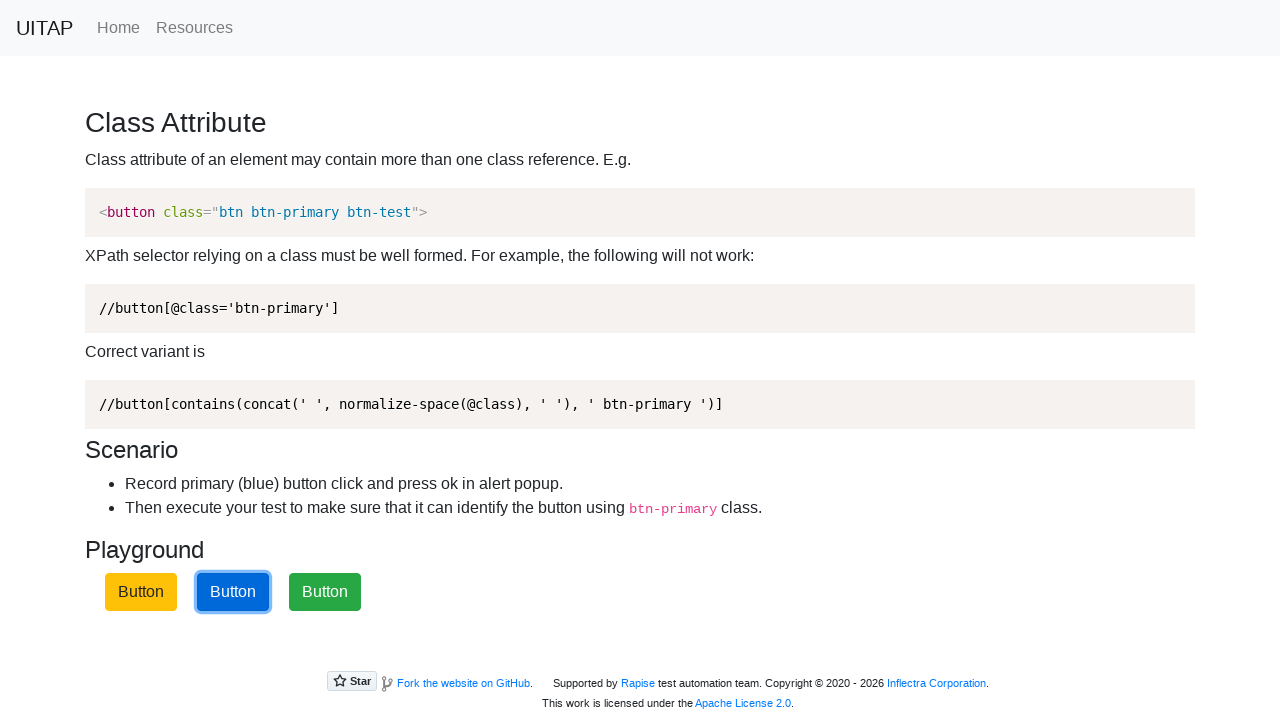